Tests the jQuery UI selectable widget by performing a Ctrl+click to select multiple non-adjacent items (Item 1 and Item 3) from a selectable list

Starting URL: http://jqueryui.com/selectable/

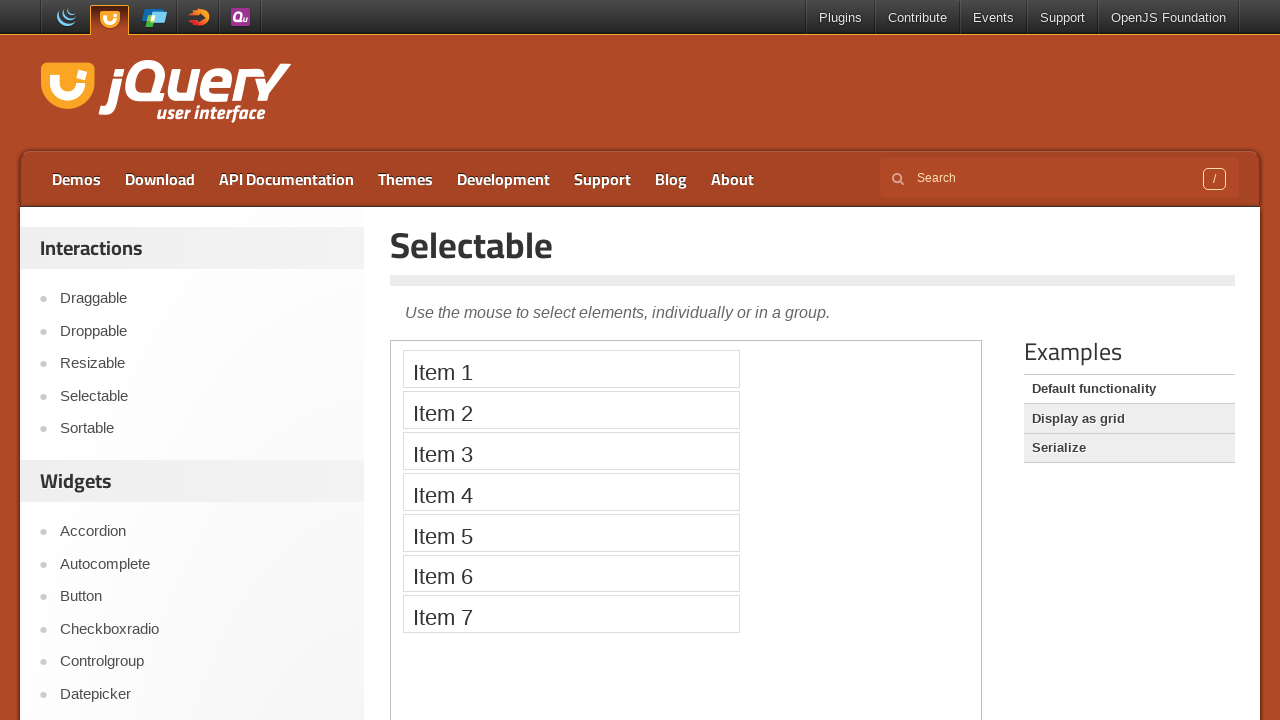

Located and switched to the selectable demo iframe
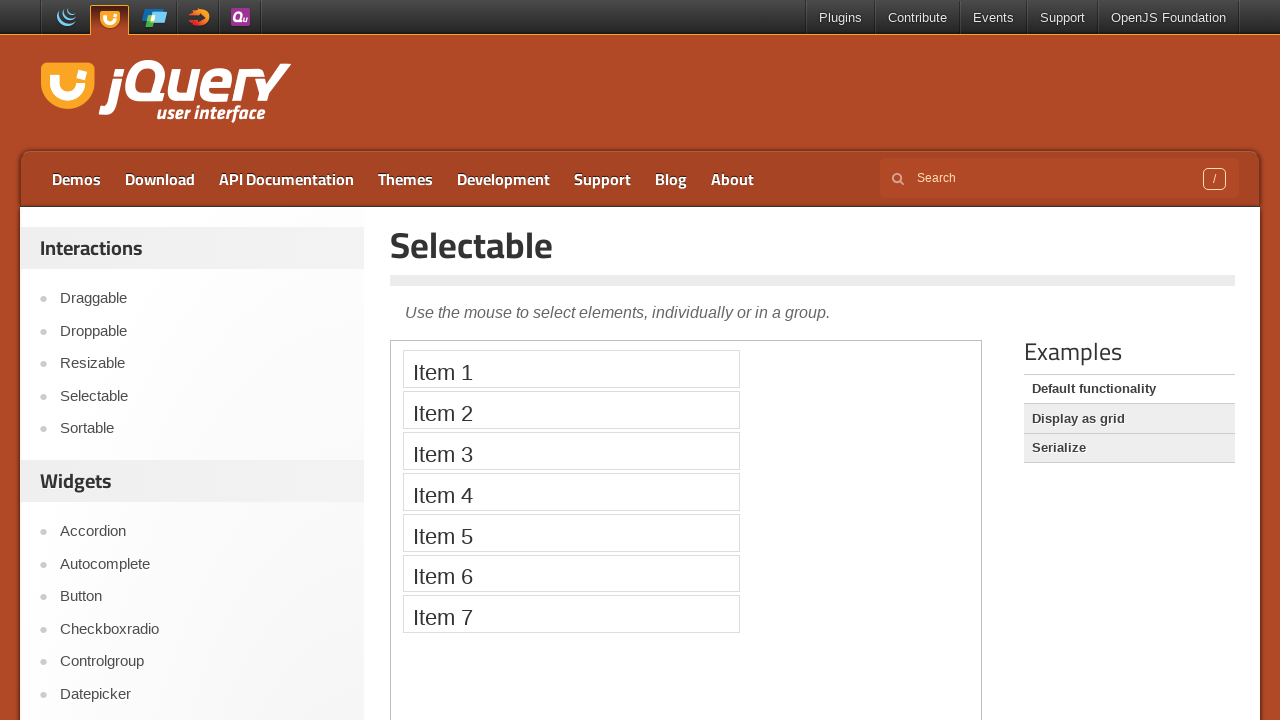

Located Item 1 in the selectable list
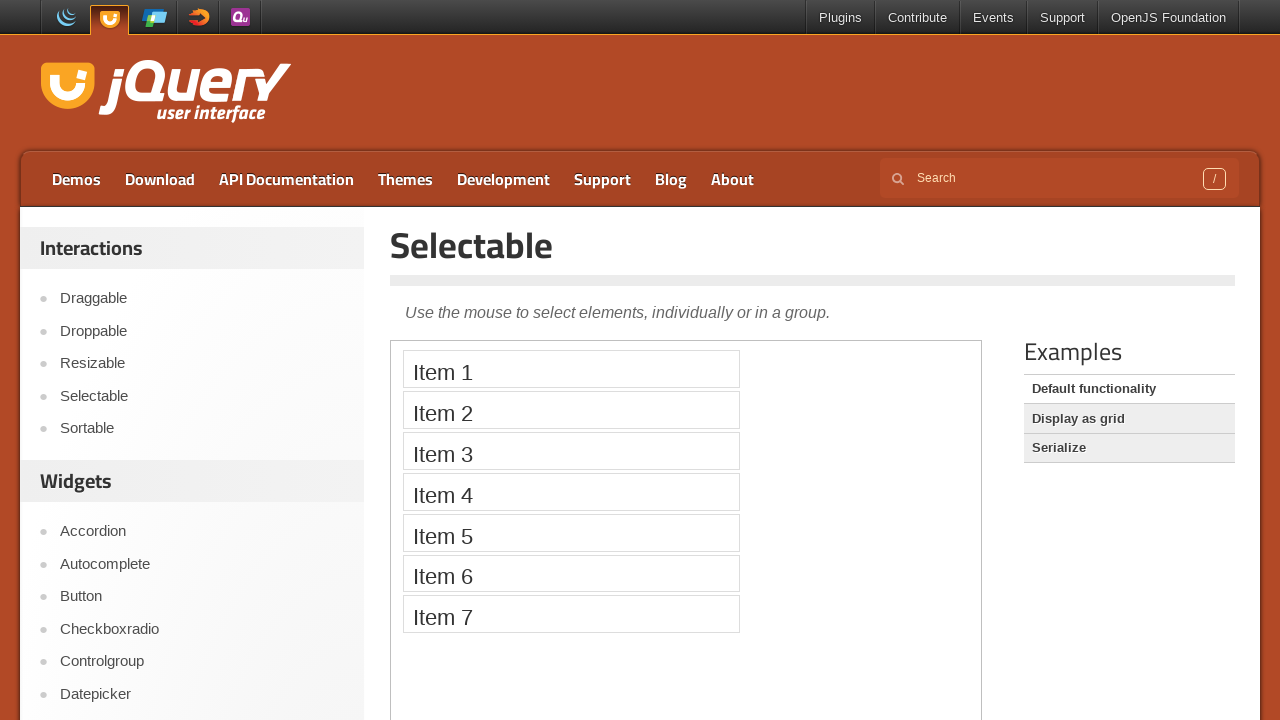

Located Item 3 in the selectable list
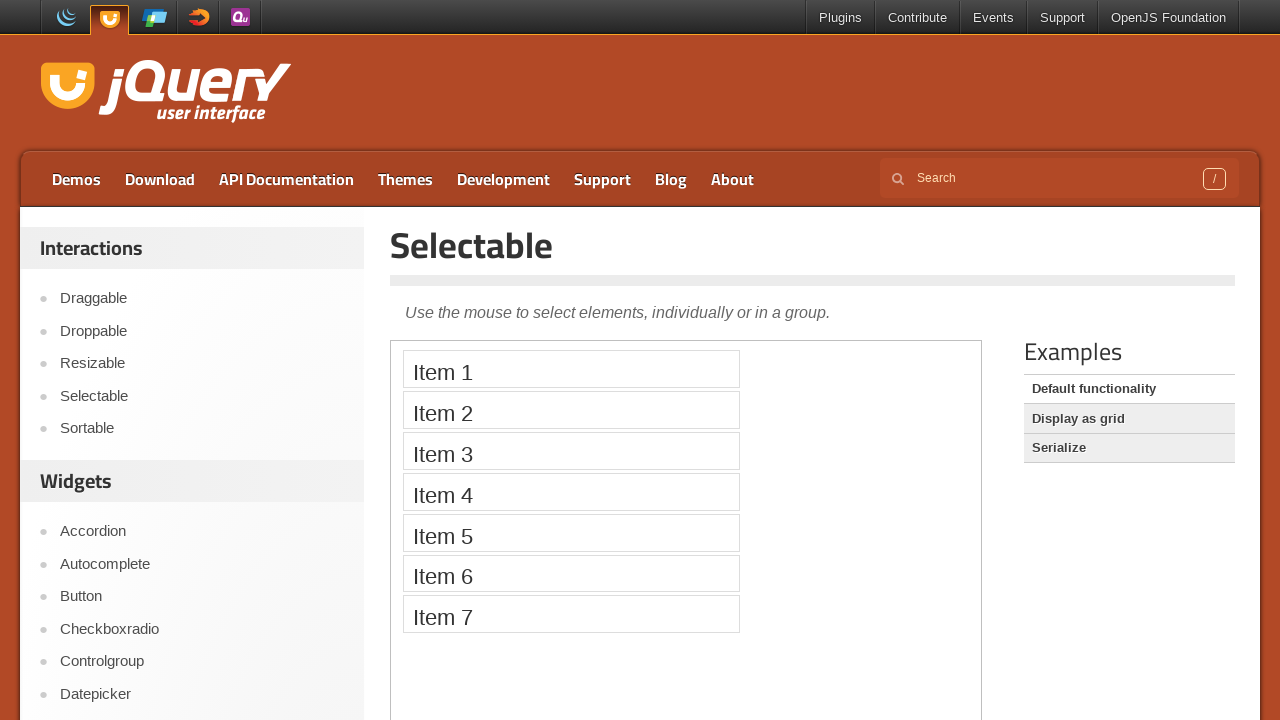

Clicked Item 1 to select it at (571, 369) on iframe >> nth=0 >> internal:control=enter-frame >> xpath=//li[text()='Item 1']
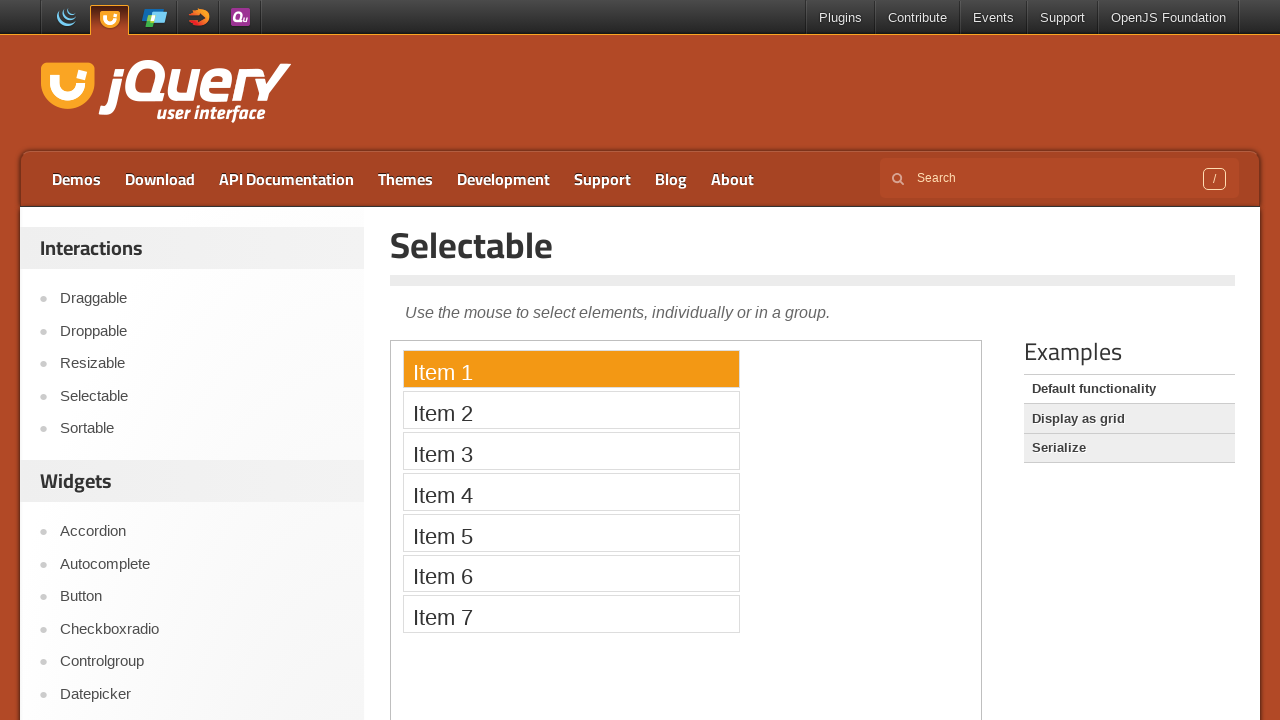

Ctrl+clicked Item 3 to add it to the selection at (571, 451) on iframe >> nth=0 >> internal:control=enter-frame >> xpath=//li[text()='Item 3']
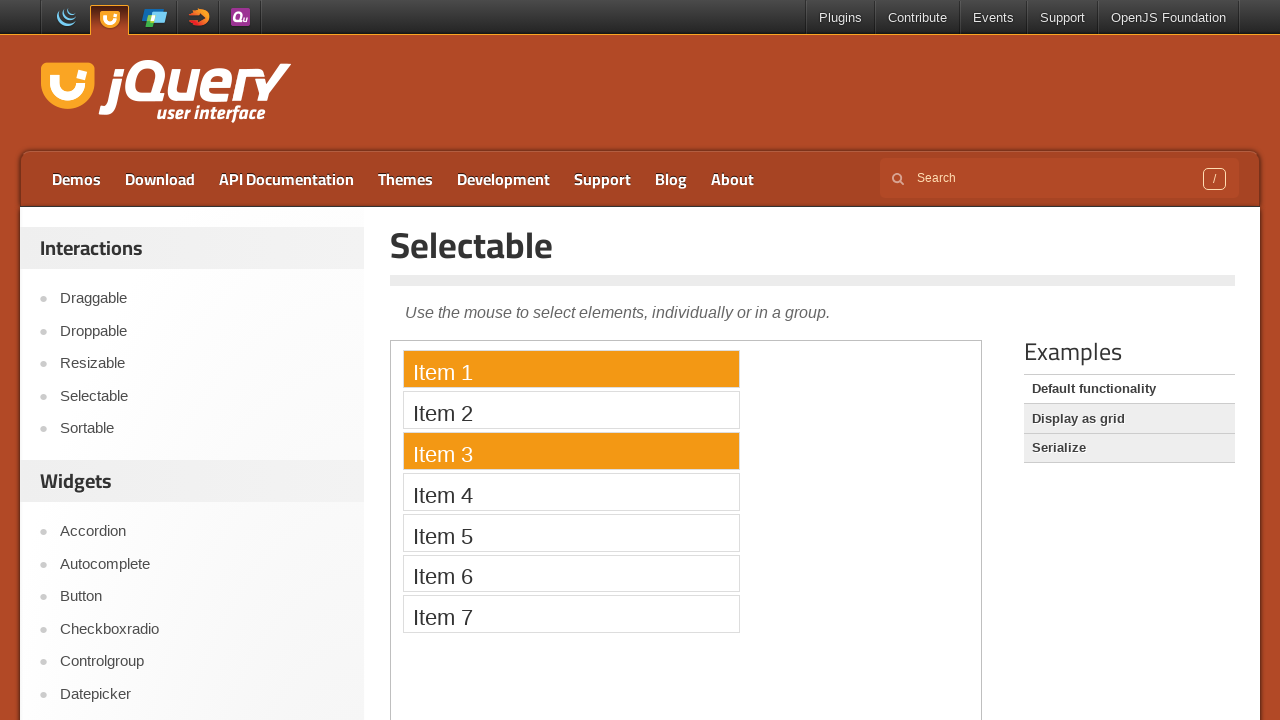

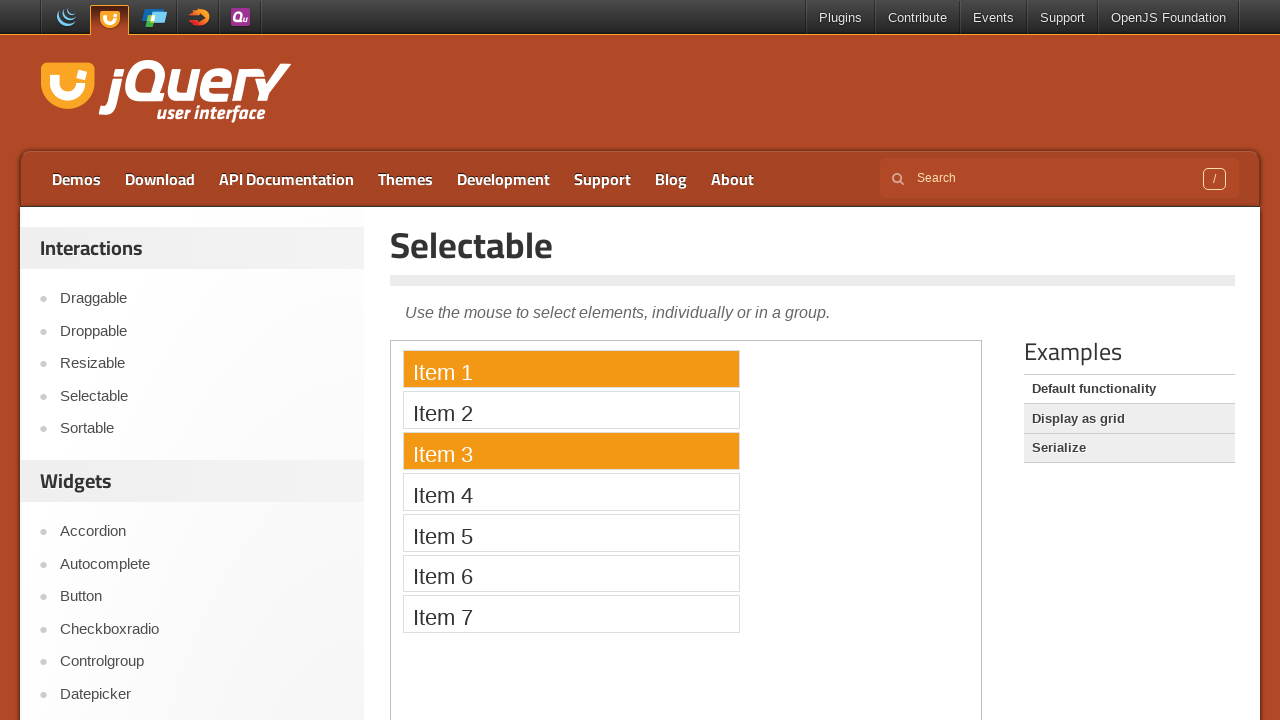